Tests checkbox functionality by verifying checkbox states and clicking to select/verify the first checkbox

Starting URL: https://the-internet.herokuapp.com/checkboxes

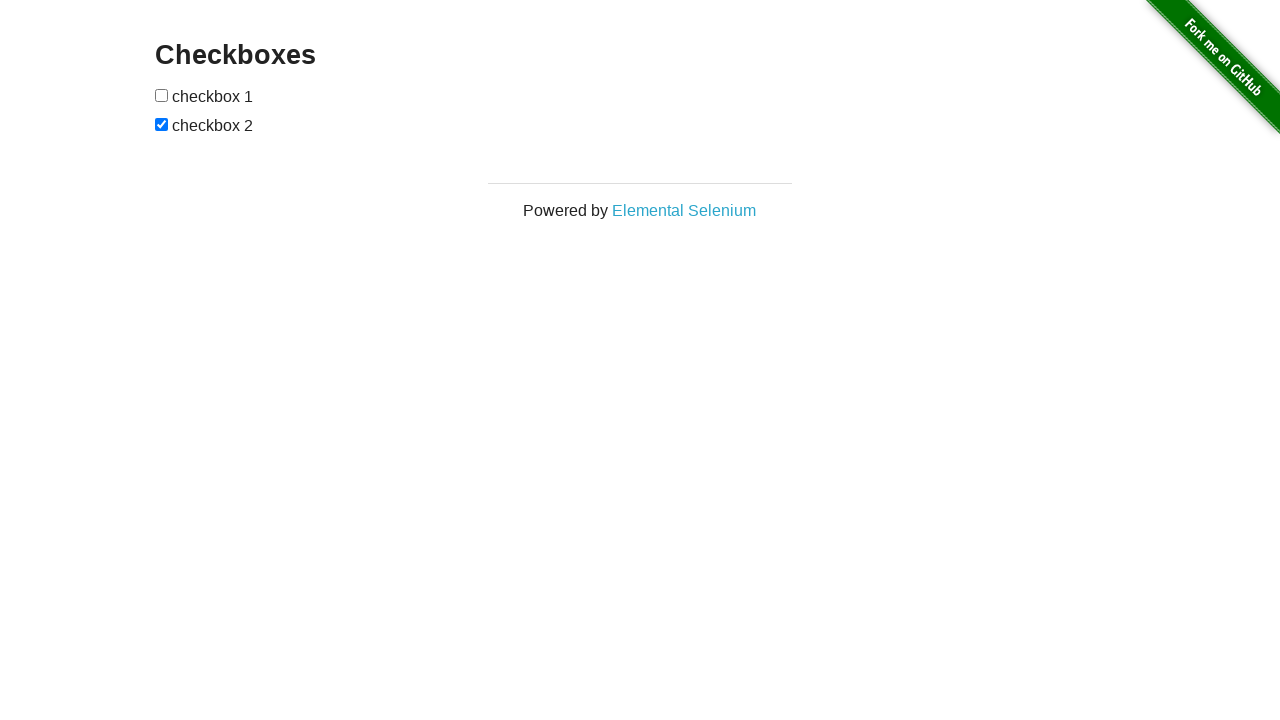

Located first checkbox element
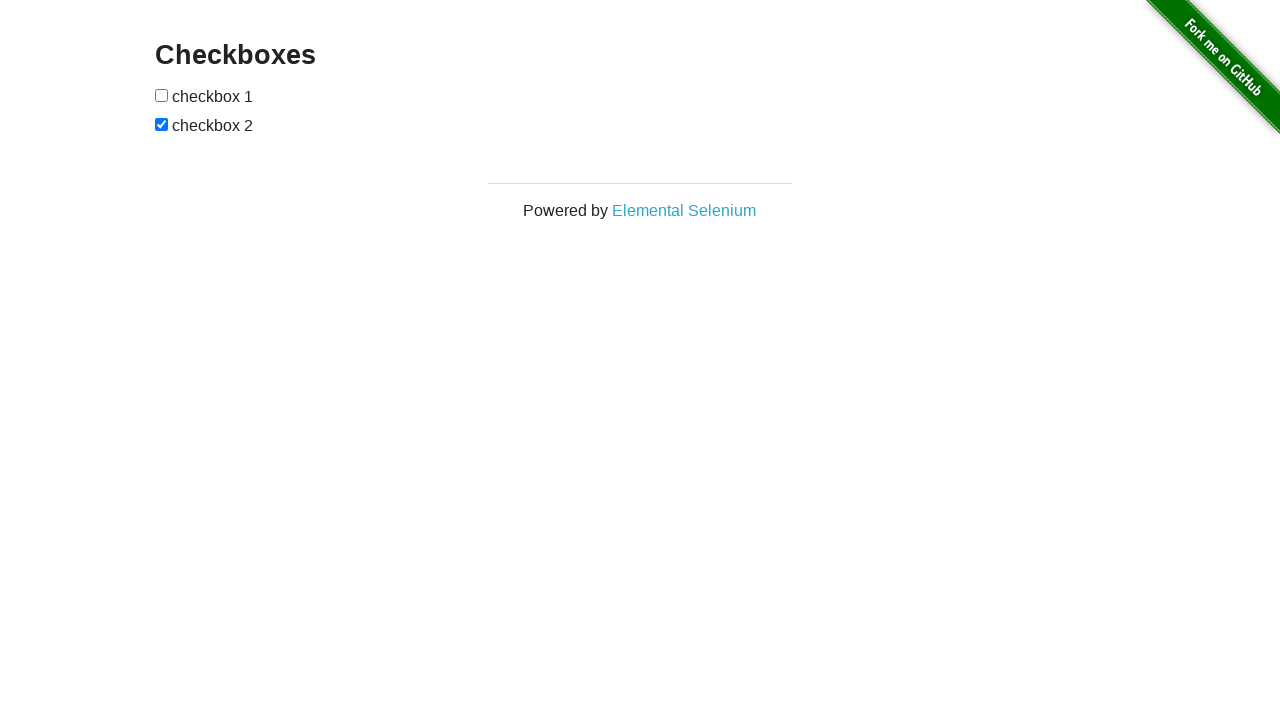

Checked first checkbox state - not selected
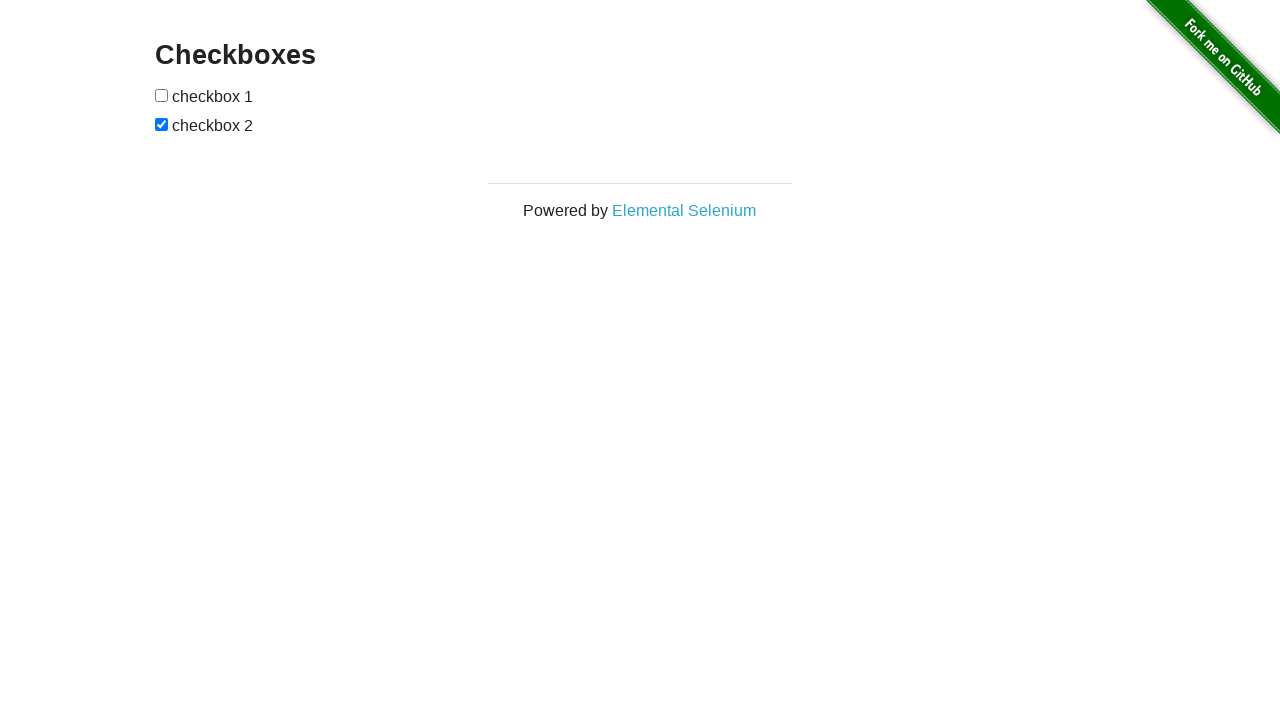

Clicked first checkbox to select it at (162, 95) on input[type='checkbox'] >> nth=0
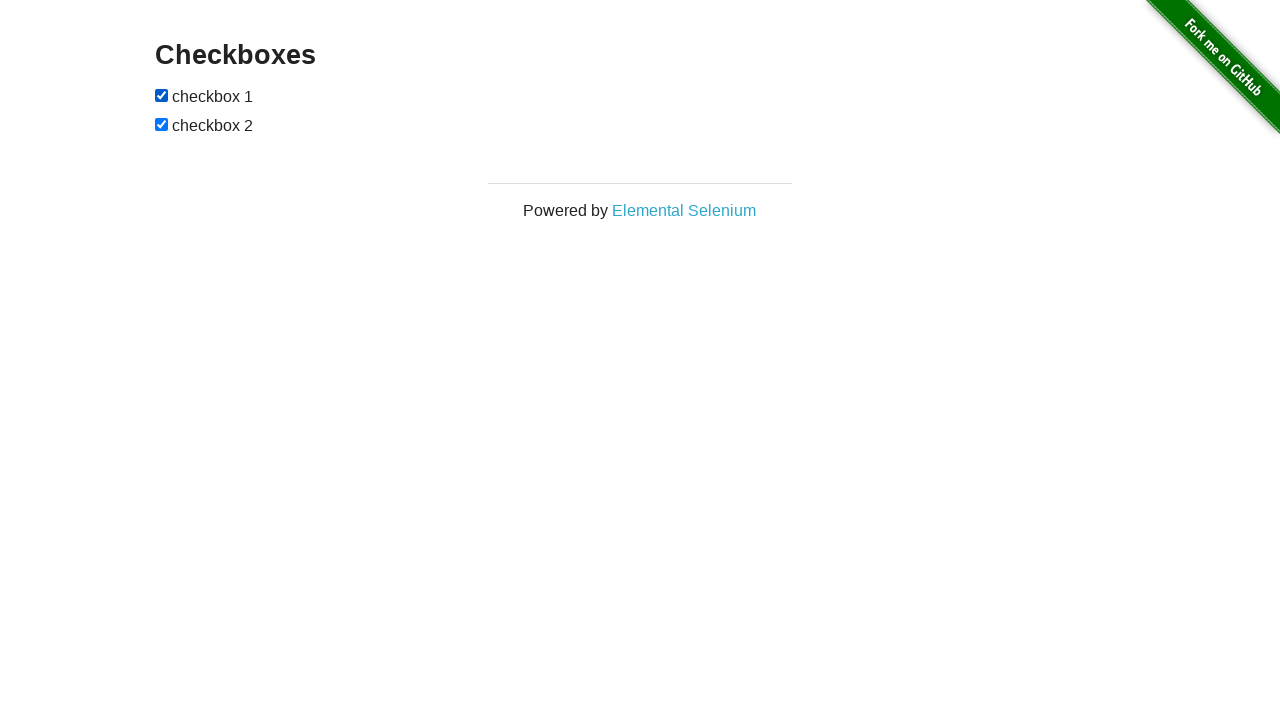

Verified first checkbox is now selected
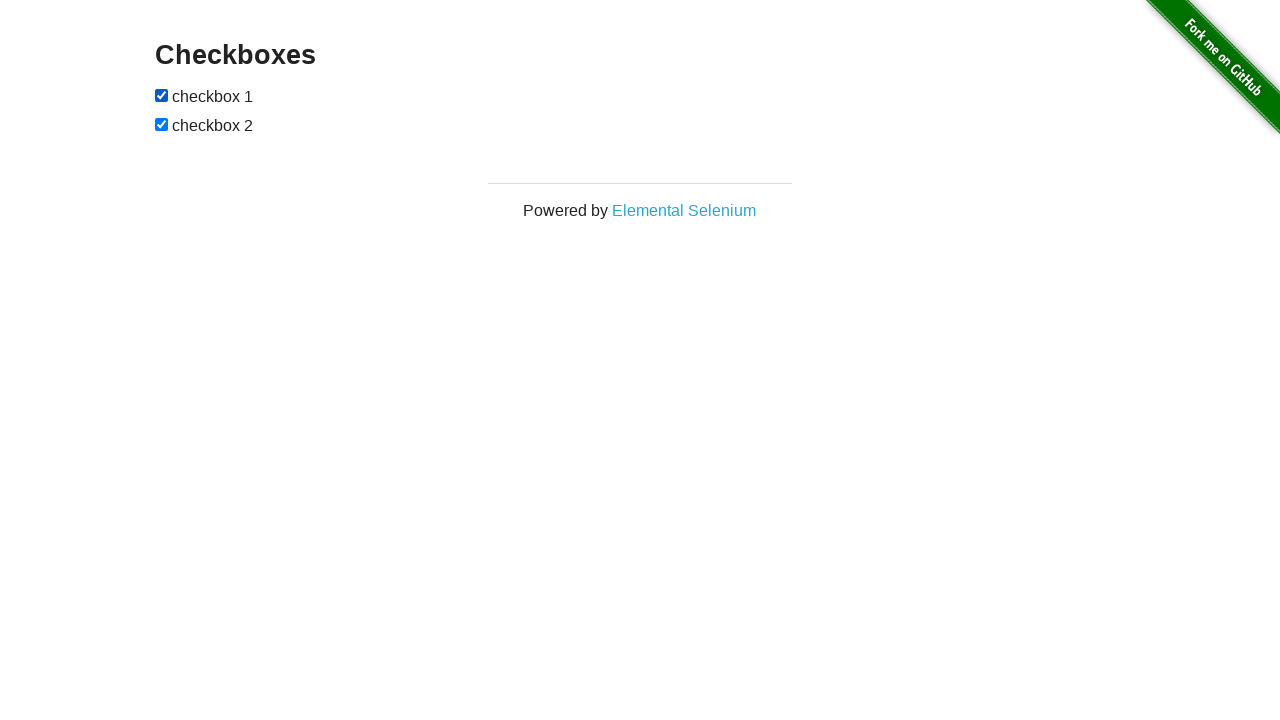

Located second checkbox element
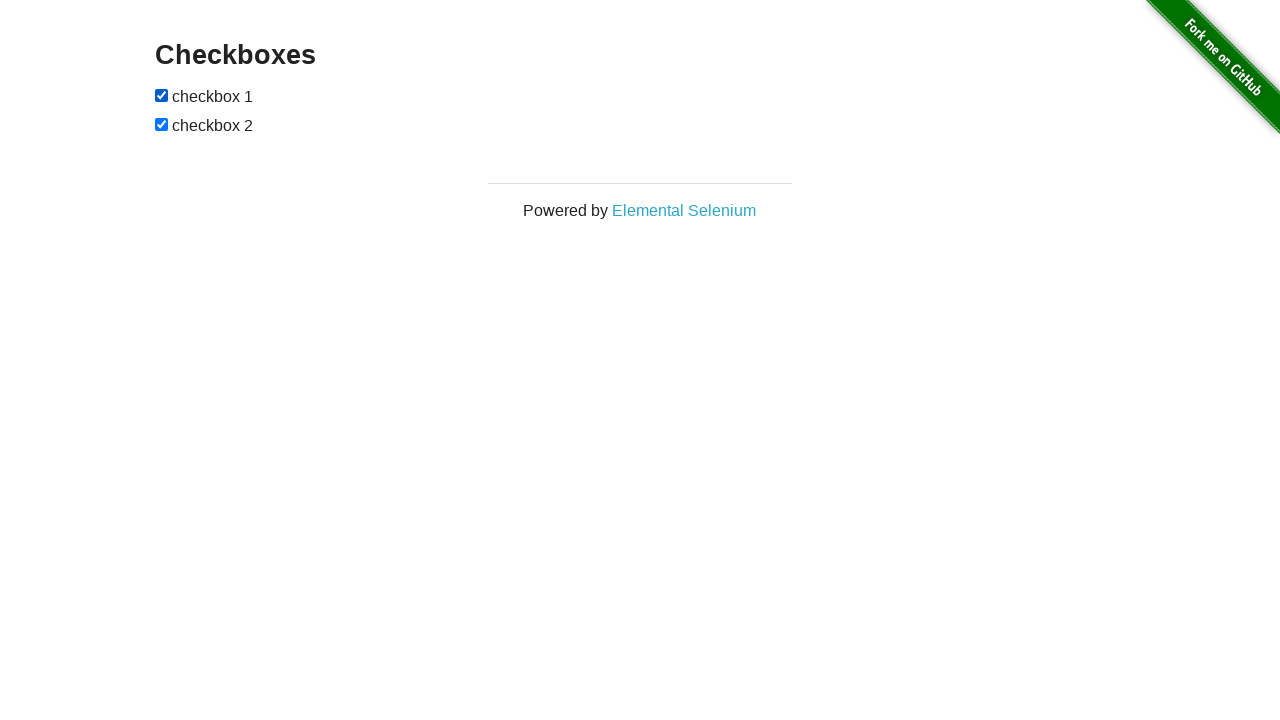

Waited for second checkbox to be visible
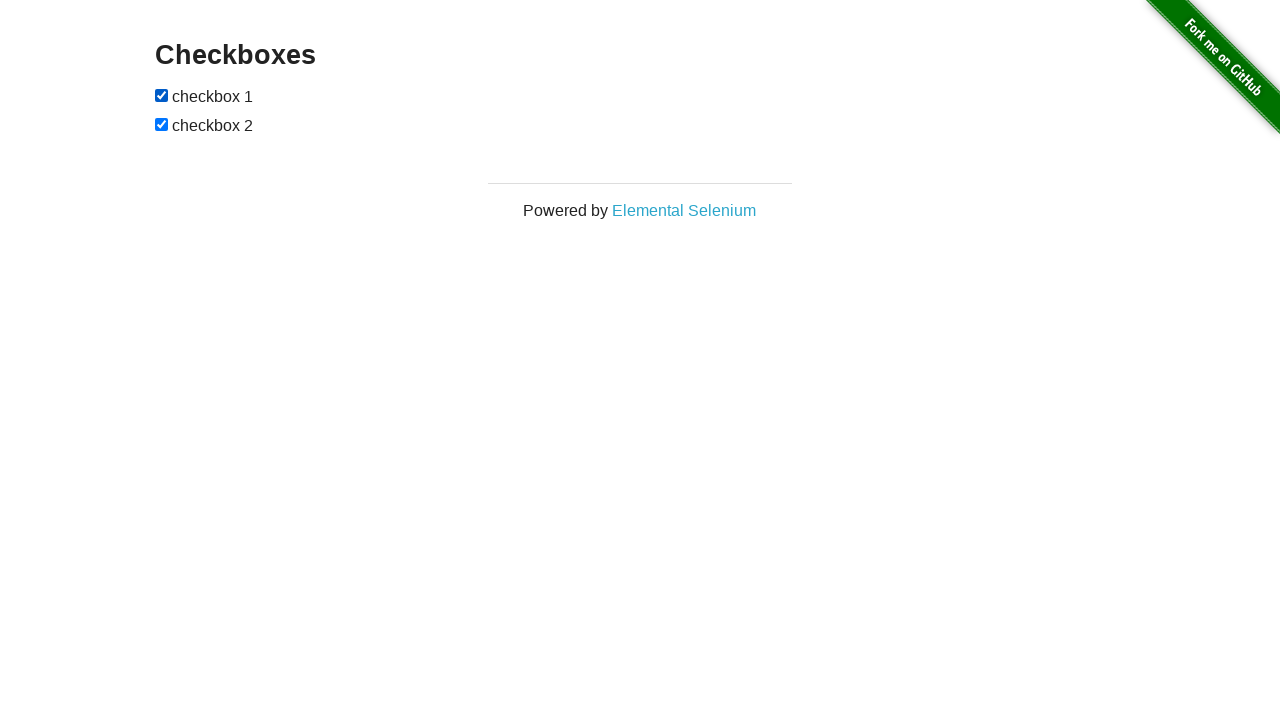

Verified second checkbox is selected
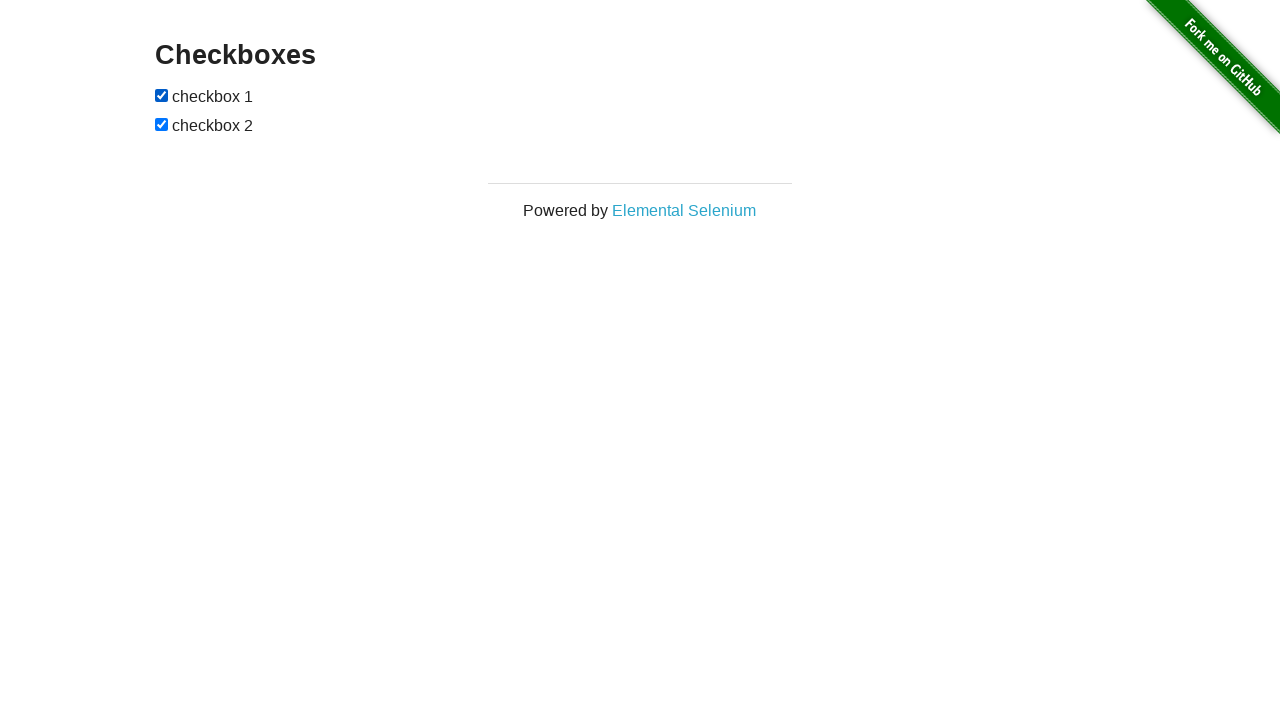

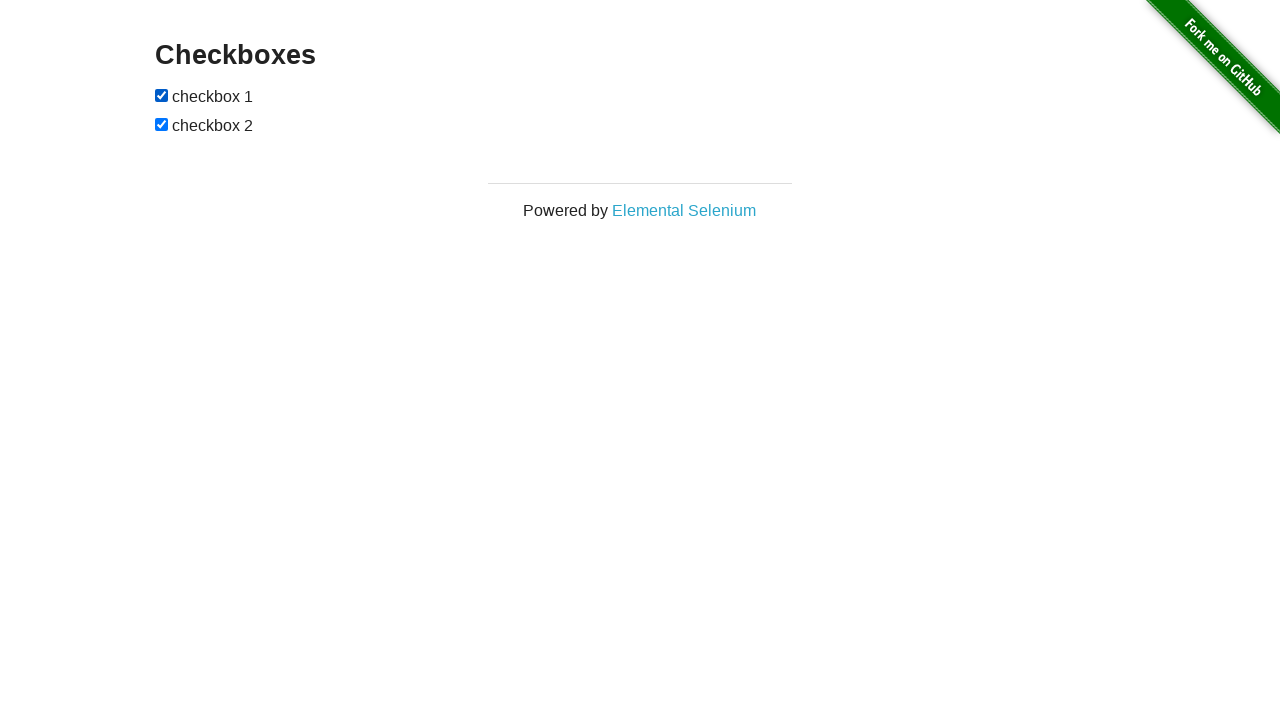